Tests multiple window handling with a more resilient approach by storing the first window handle before clicking, then identifying the new window by comparing handles after the click.

Starting URL: http://the-internet.herokuapp.com/windows

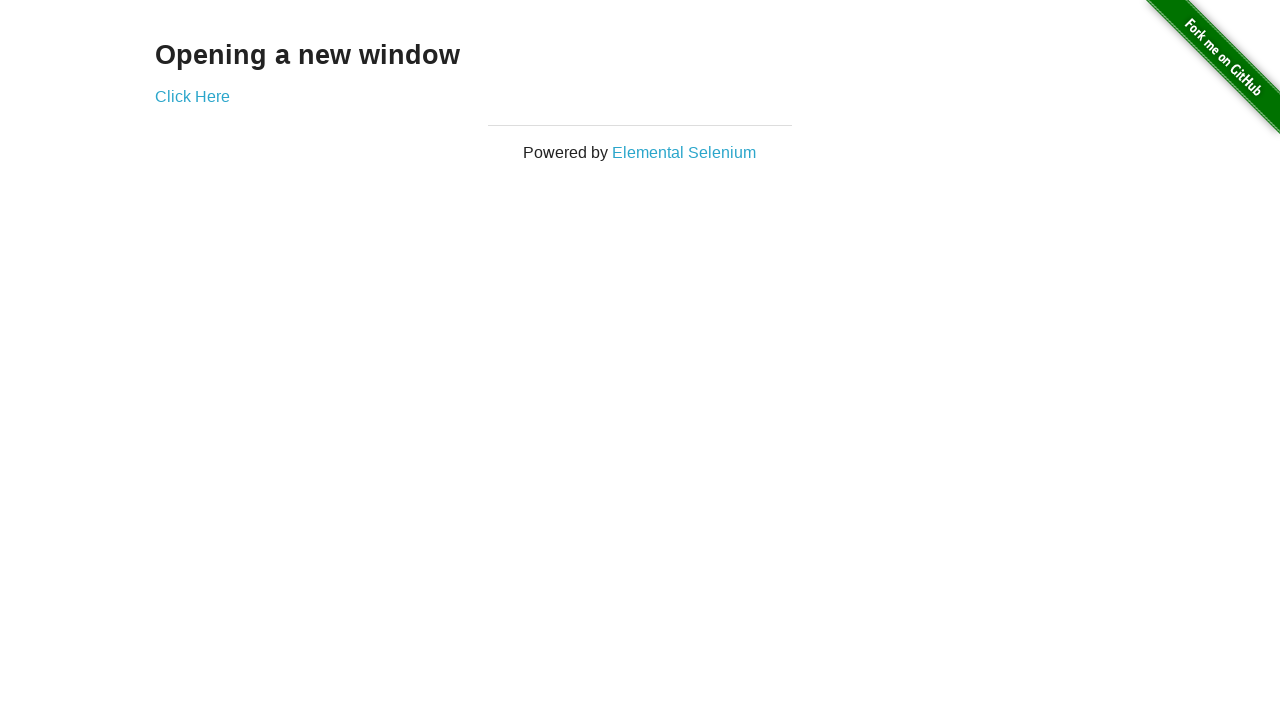

Stored reference to the first page (original window)
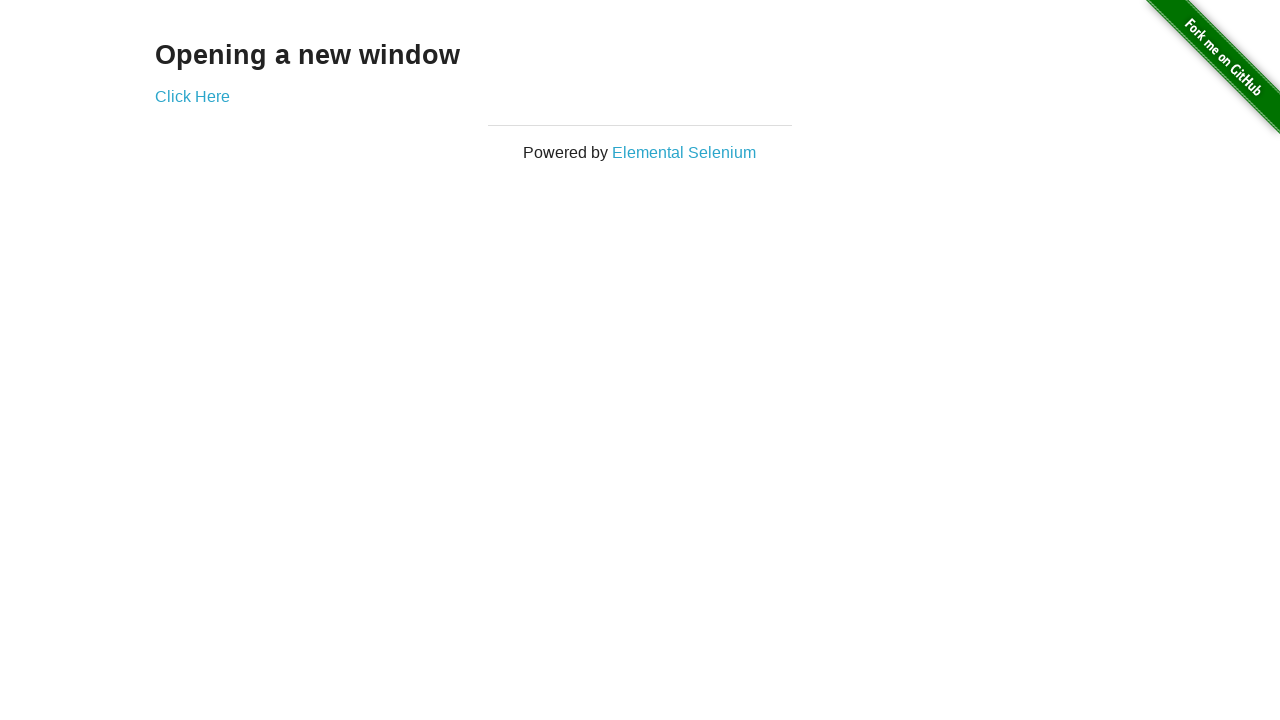

Clicked link to open a new window at (192, 96) on .example a
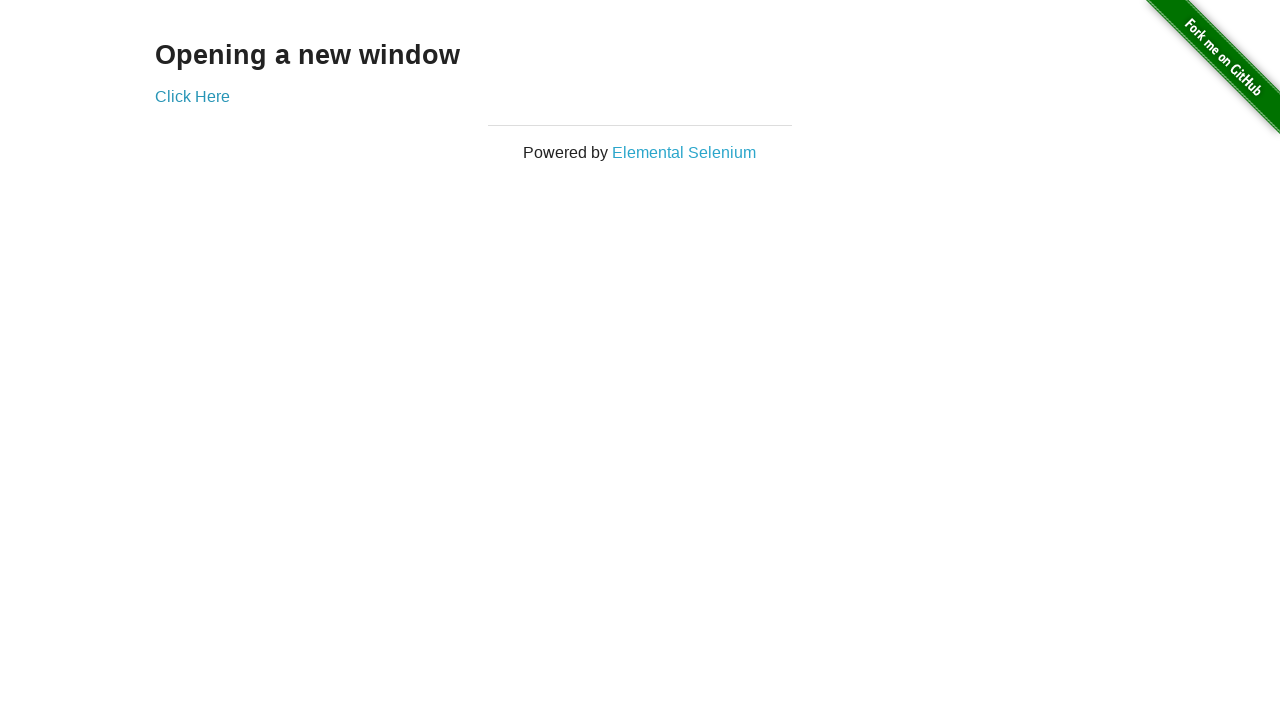

Captured the new window/page object
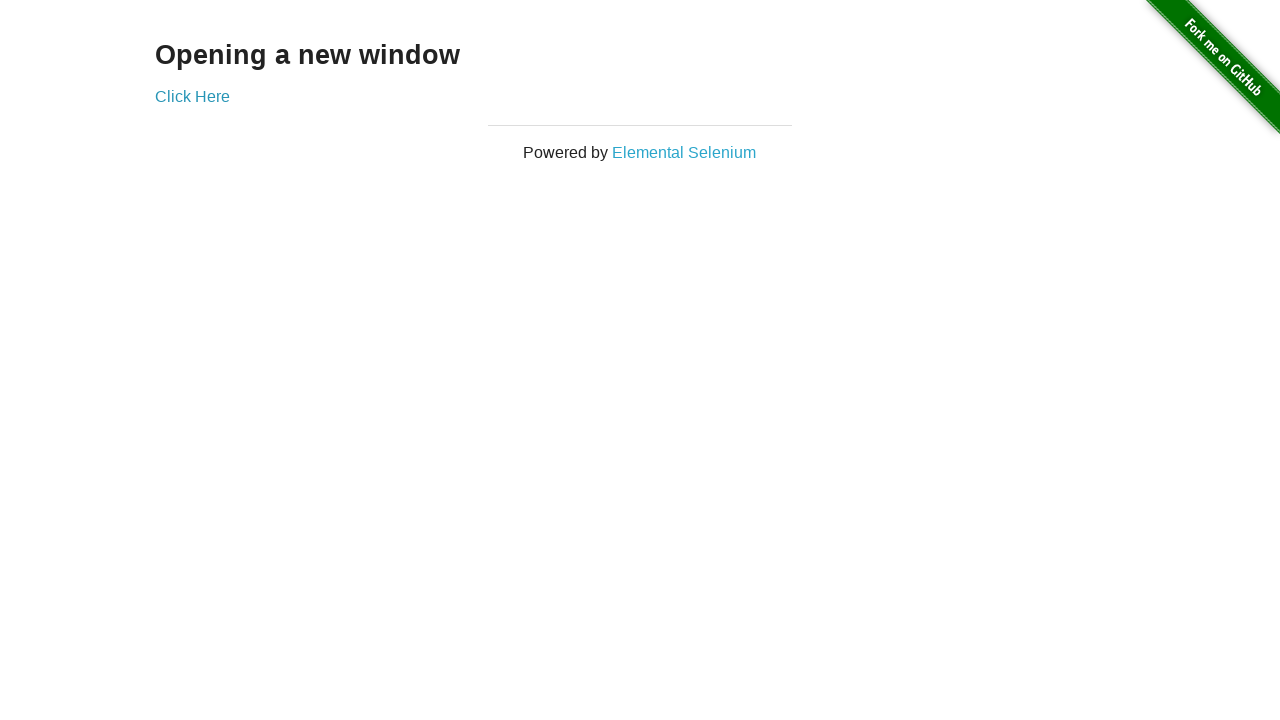

Verified first window title is not 'New Window'
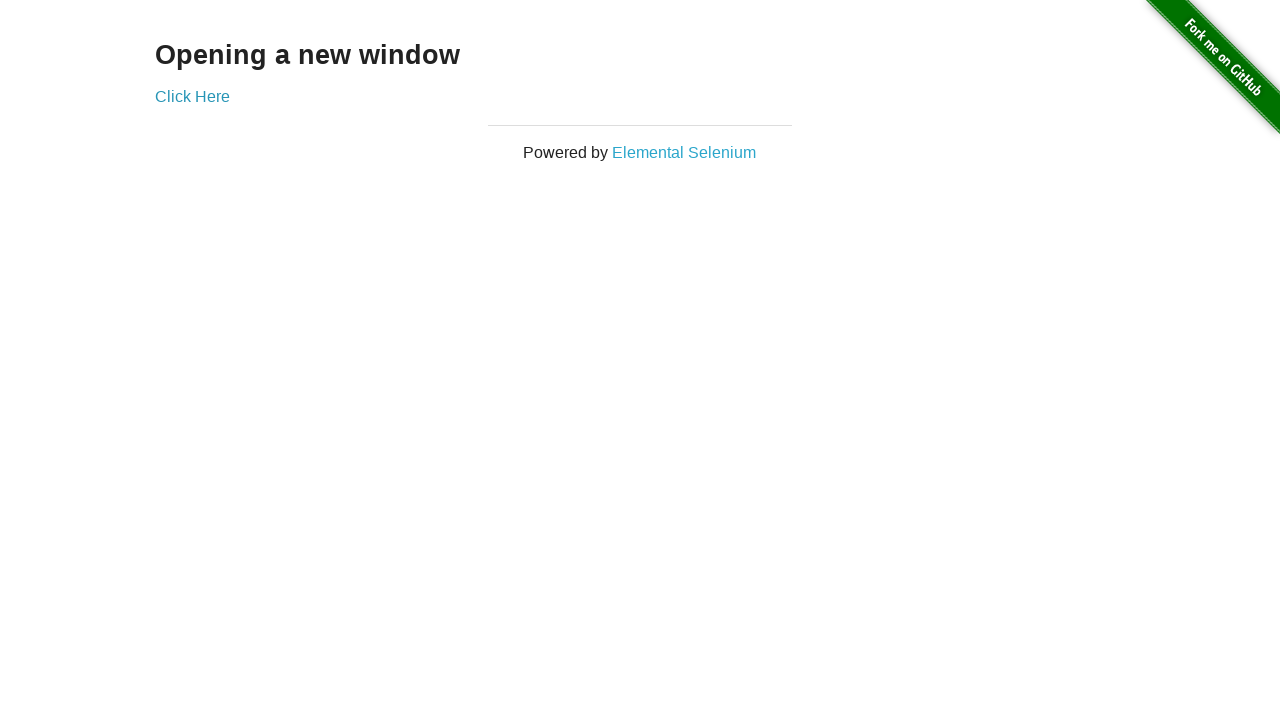

Waited for second window to fully load
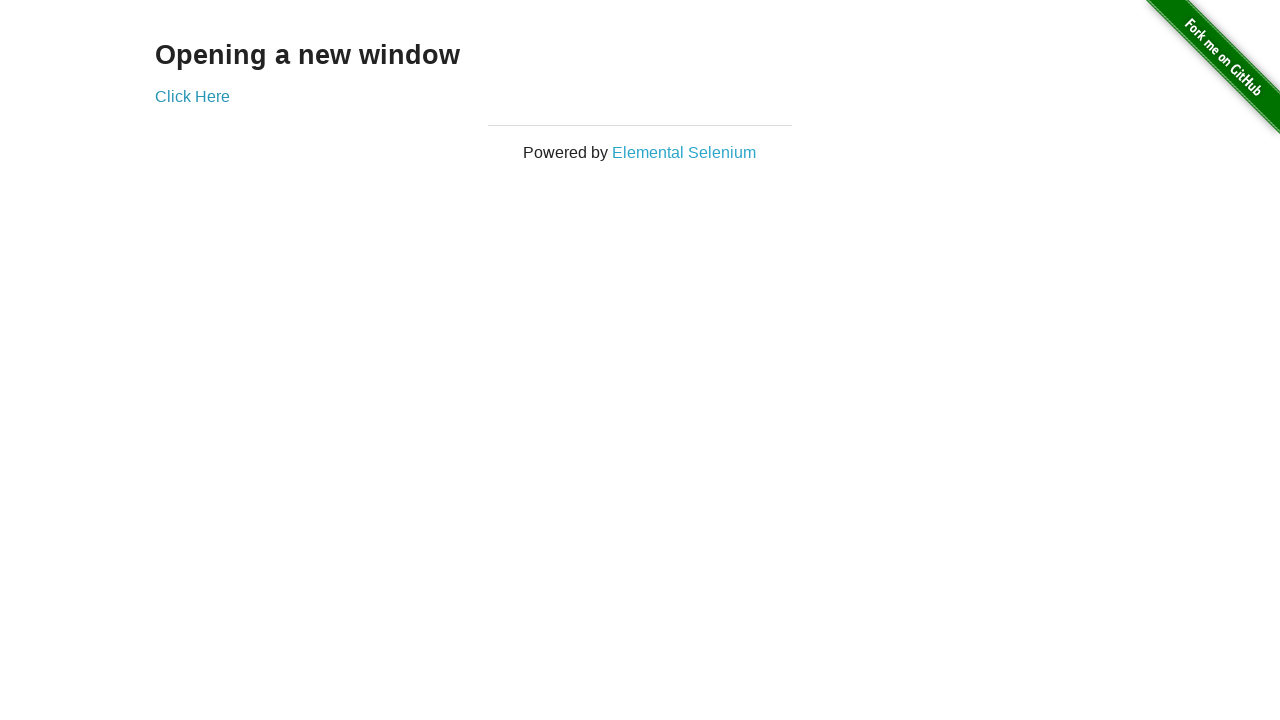

Verified second window title is 'New Window'
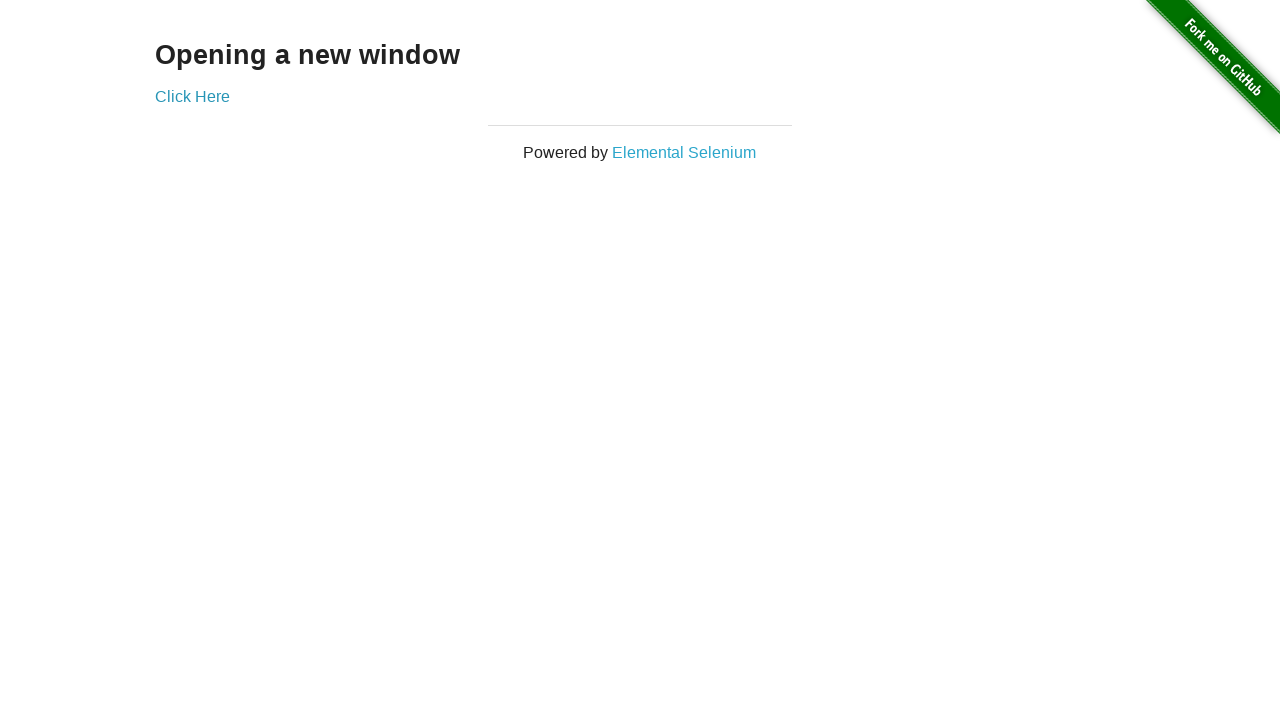

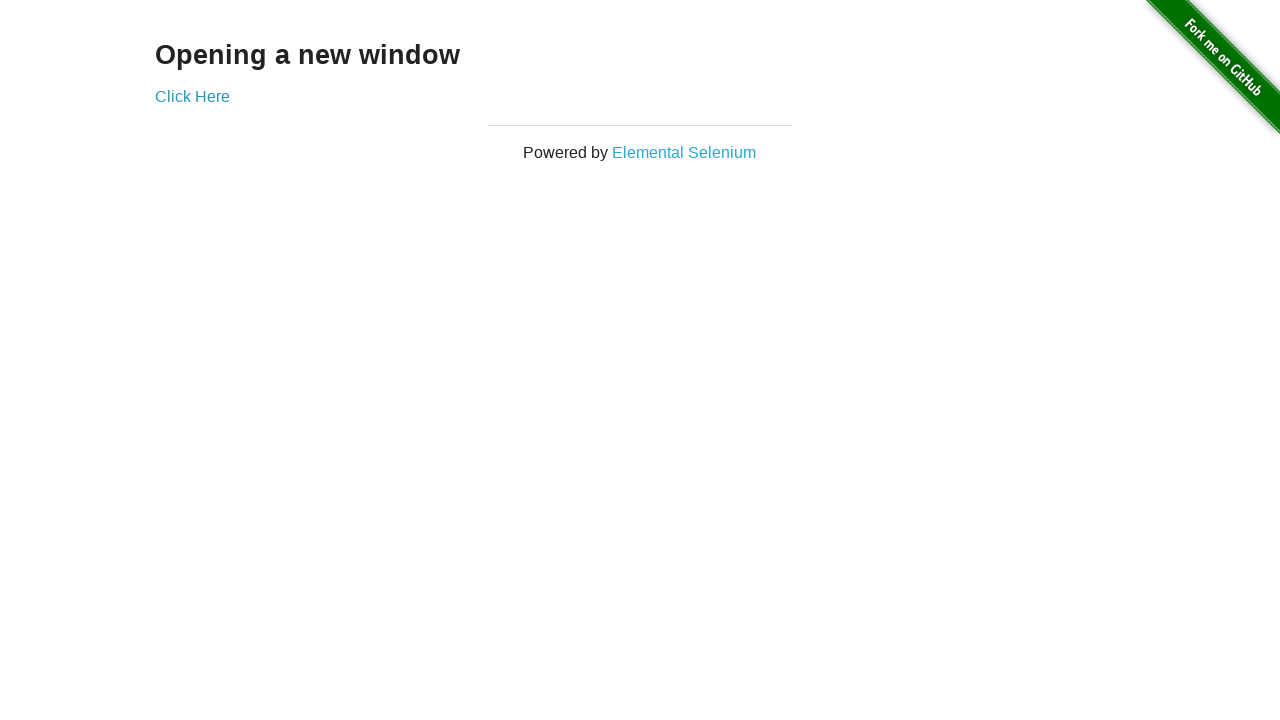